Verifies the Playwright homepage loads correctly and navigates to the Installation documentation page by clicking a header link.

Starting URL: https://playwright.dev

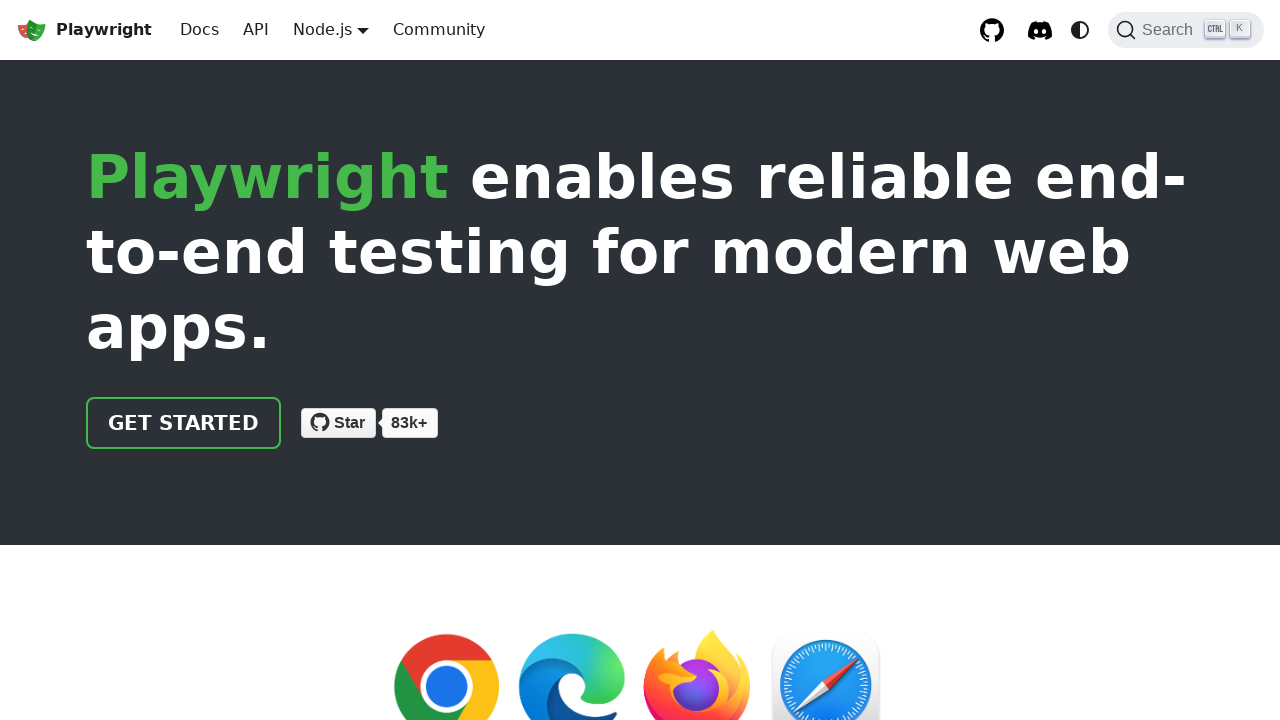

Verified page title contains 'Playwright'
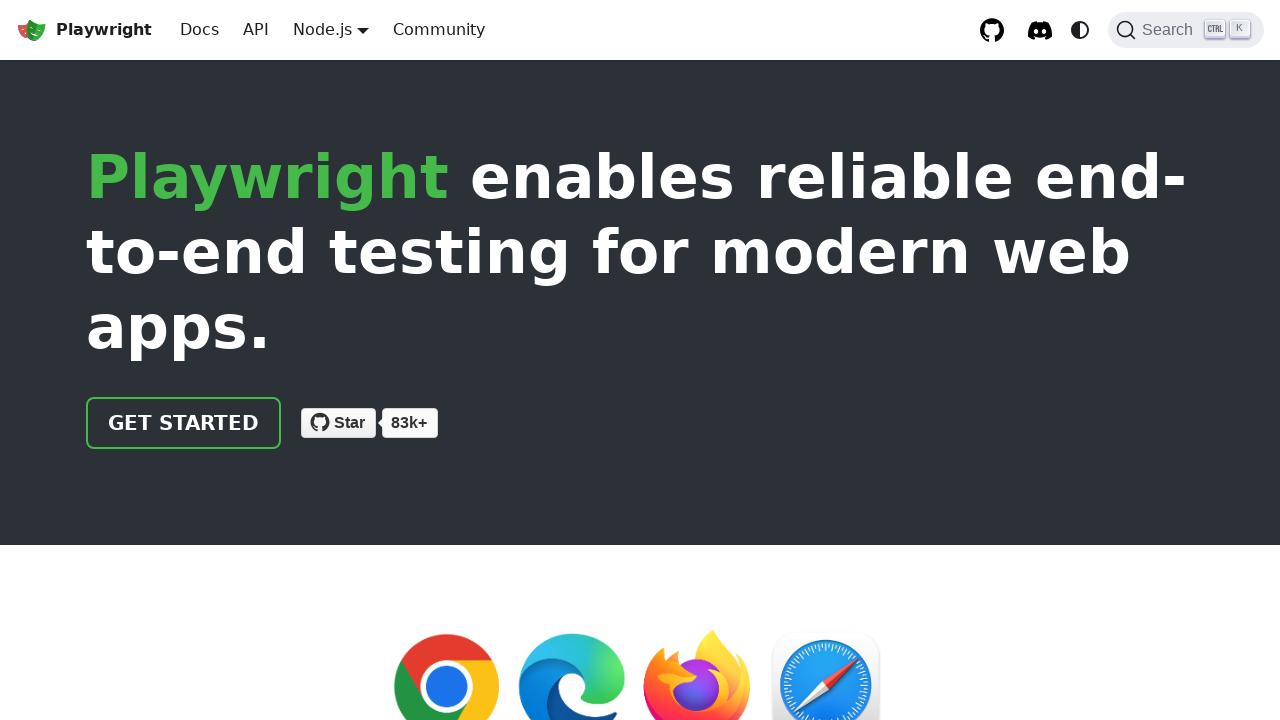

Clicked header navigation link at (184, 423) on xpath=//html/body/div/div[2]/header/div/div/a
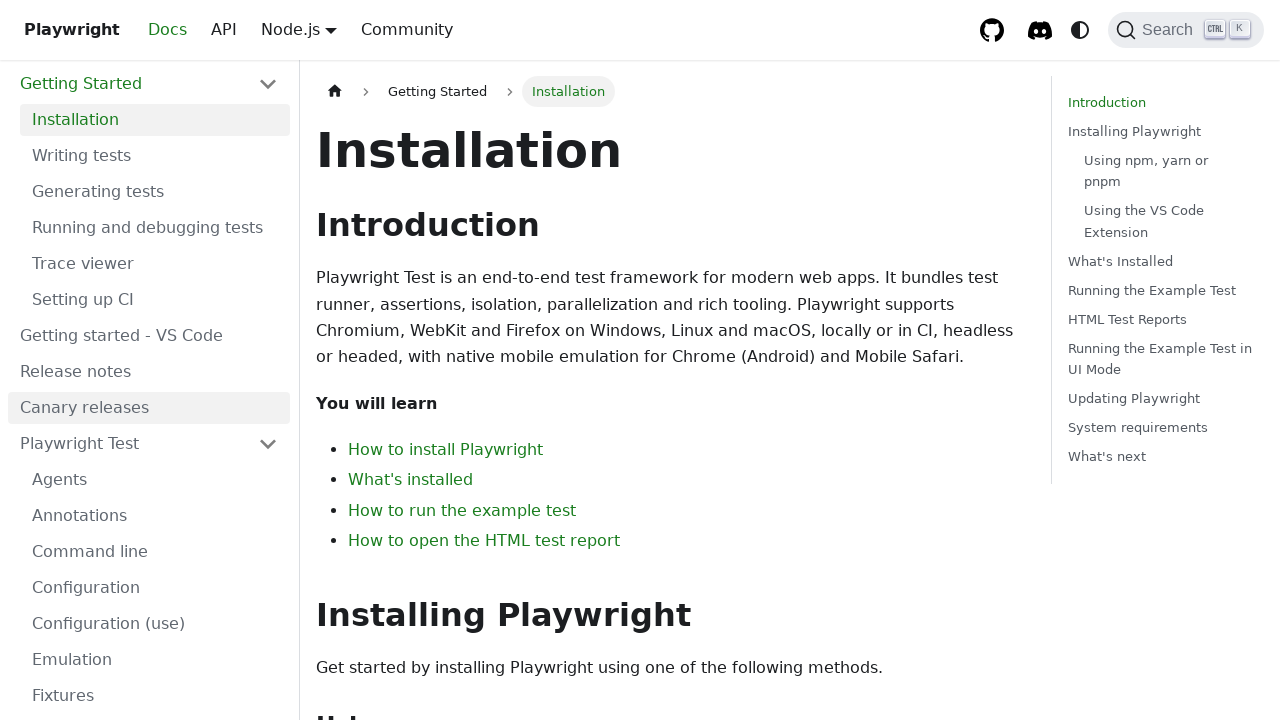

Verified page title is 'Installation | Playwright'
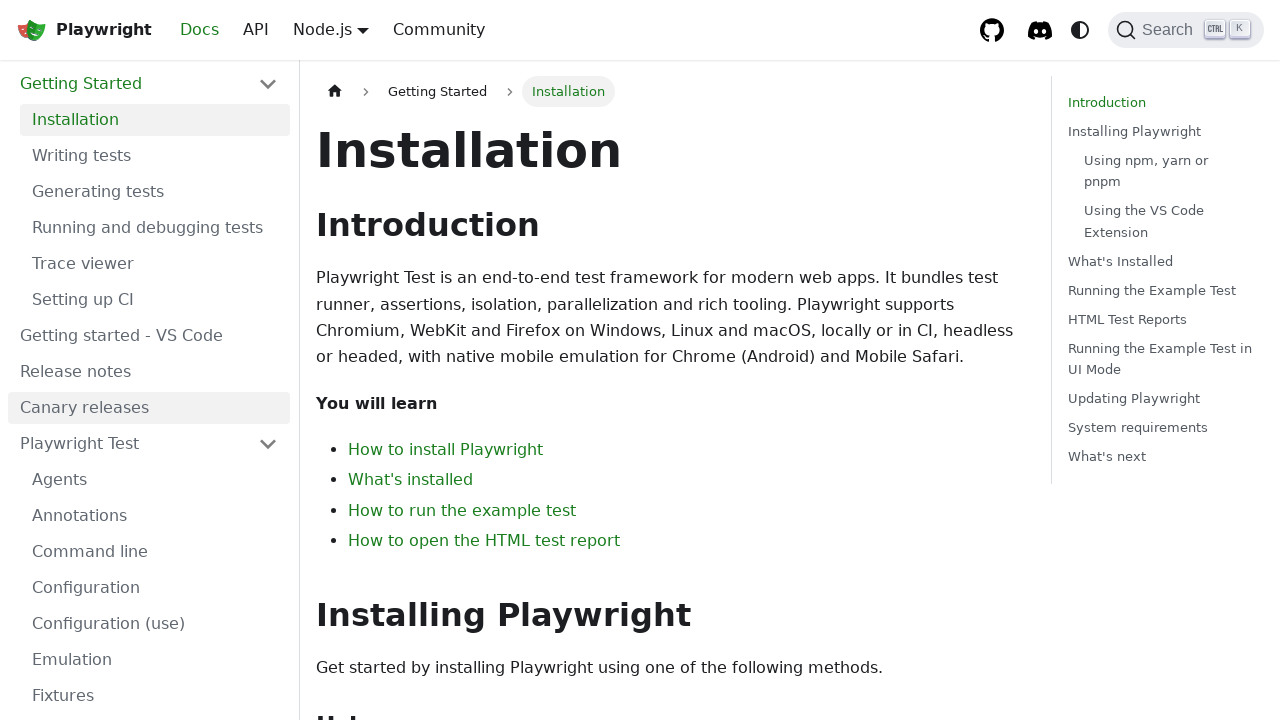

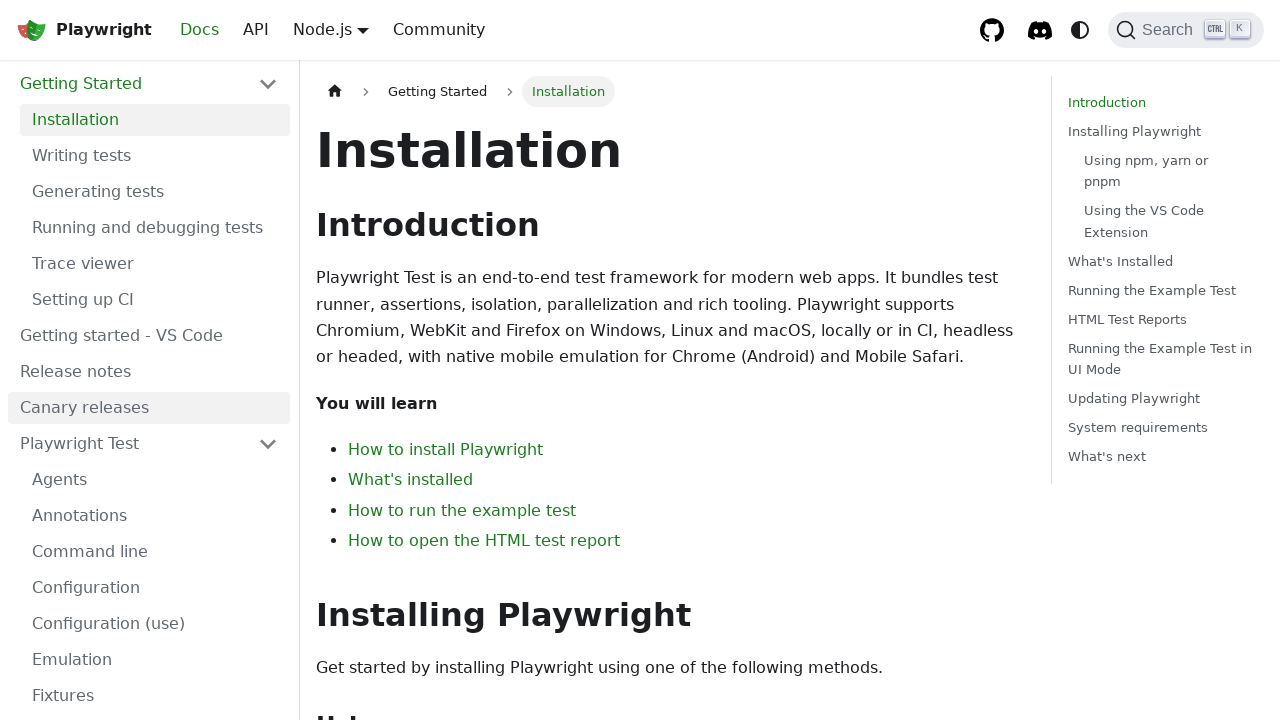